Tests navigation functionality by navigating between qspiders.com and jspiders.com, using back/forward/refresh browser controls, and verifying the page title and URL

Starting URL: https://www.qspiders.com

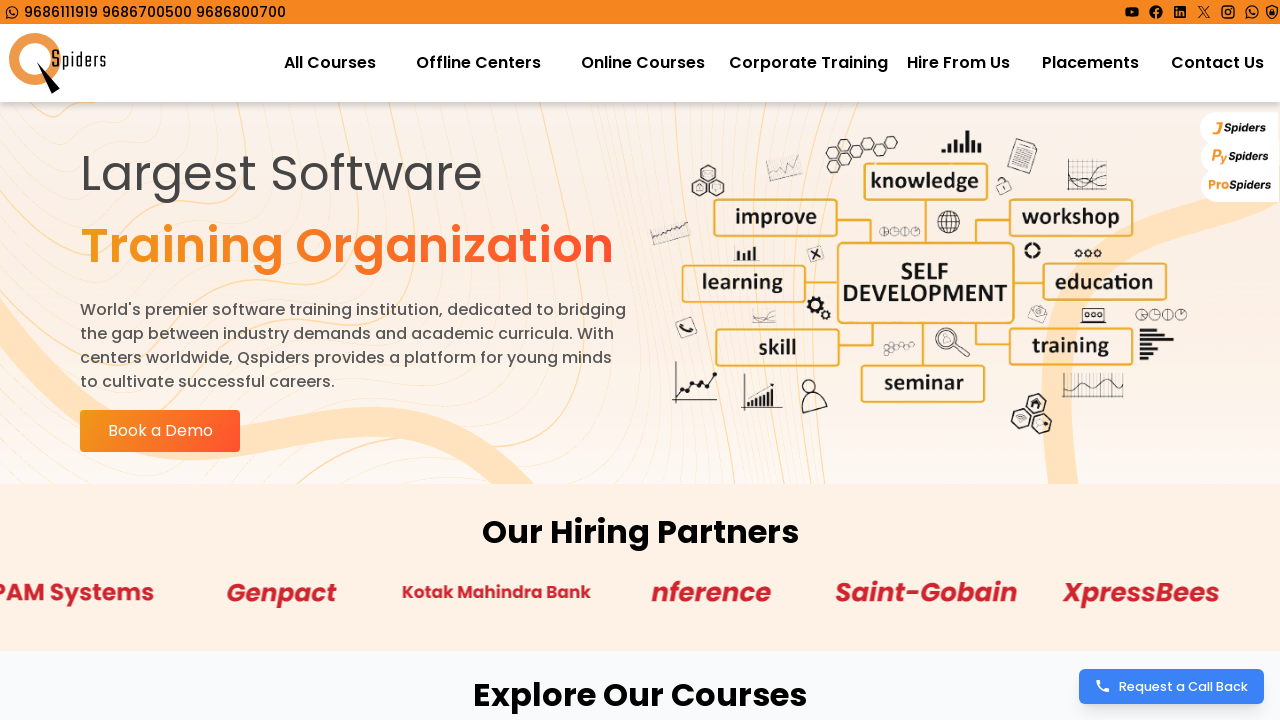

Navigated to https://www.jspiders.com
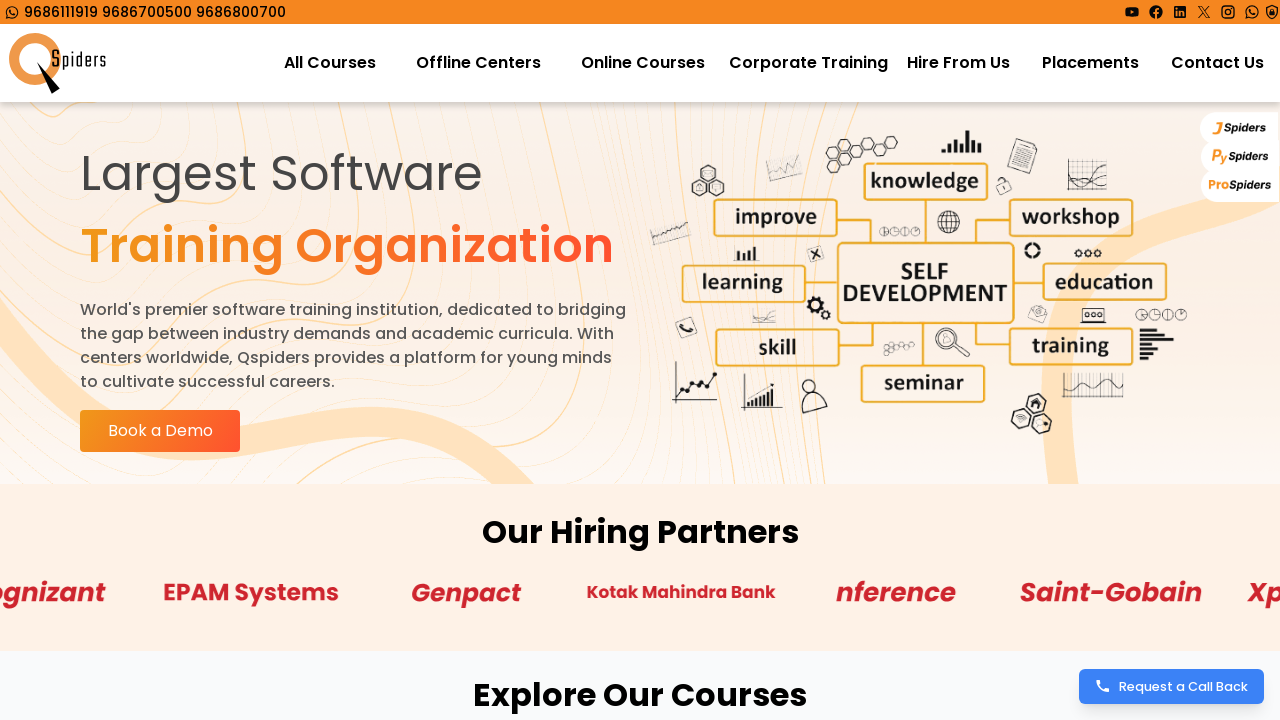

Navigated back to previous page (qspiders.com)
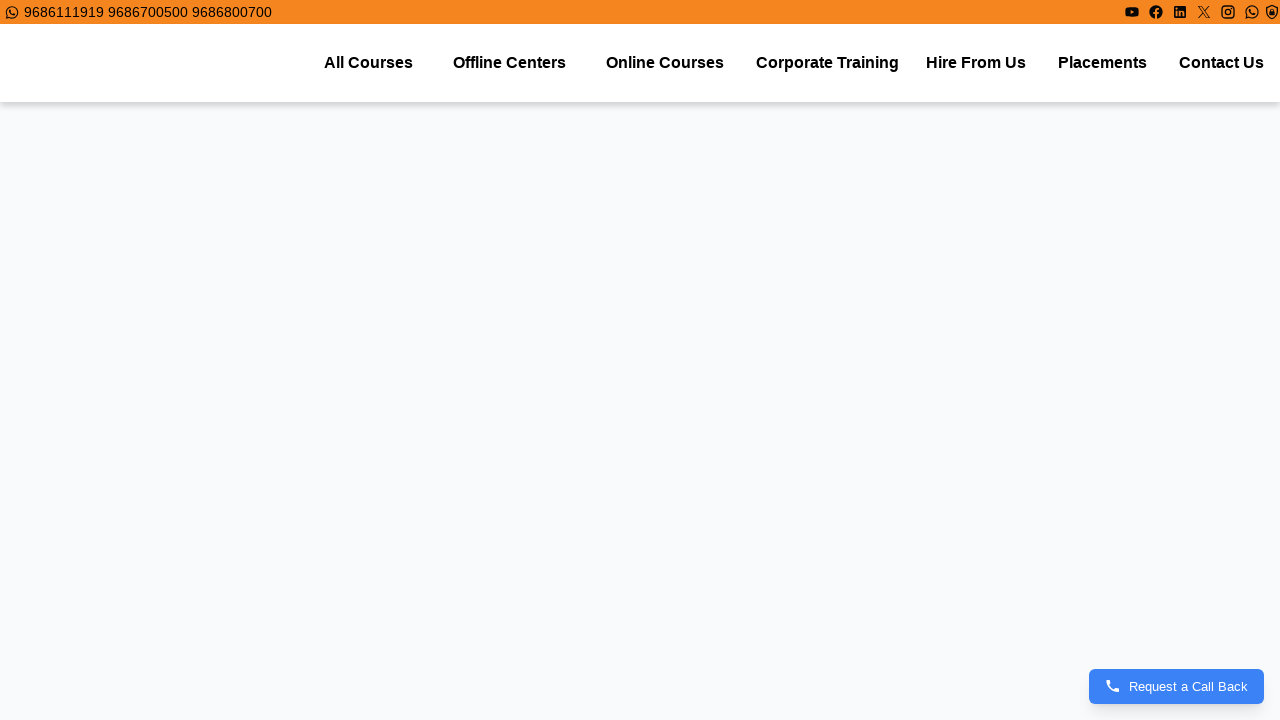

Navigated forward to jspiders.com
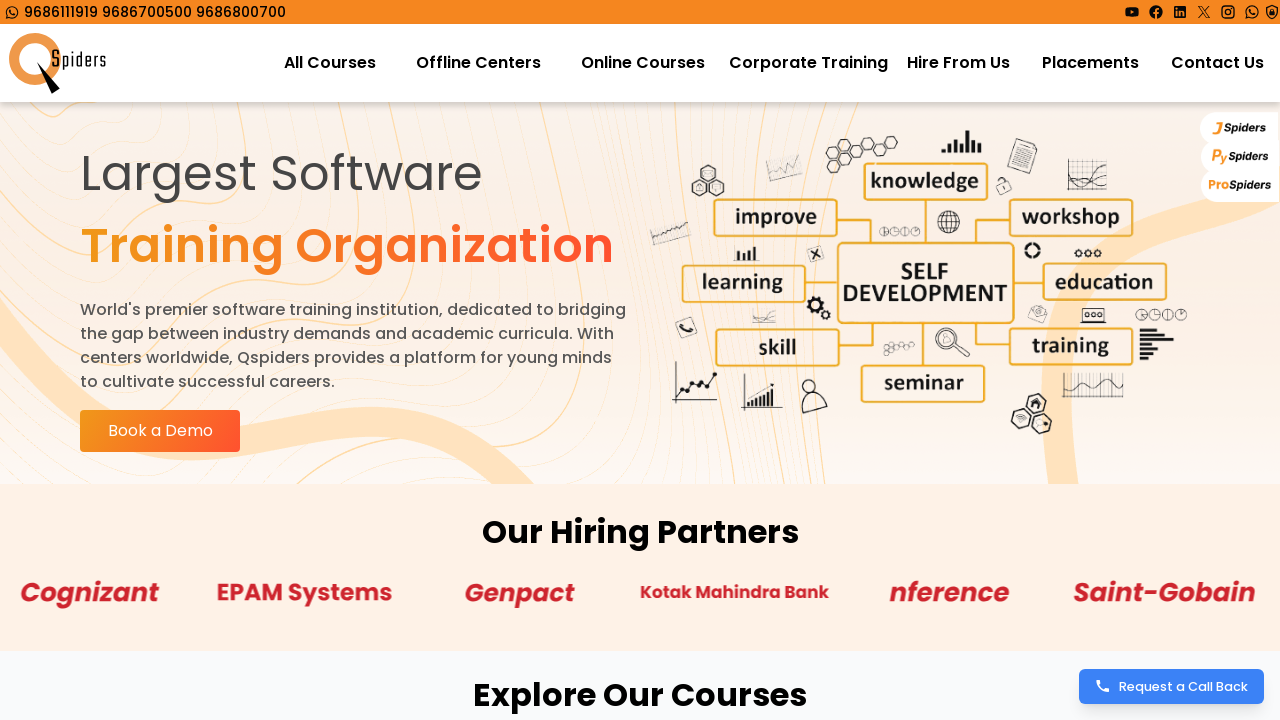

Refreshed the current page
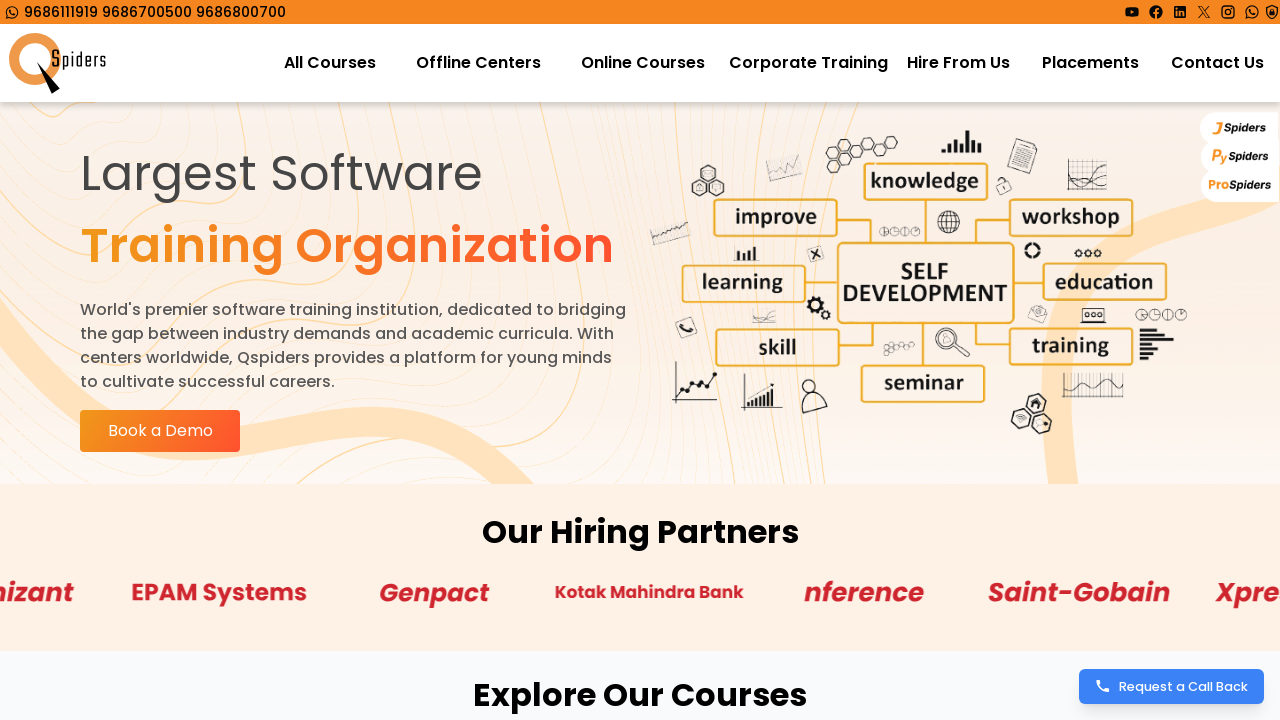

Retrieved page title
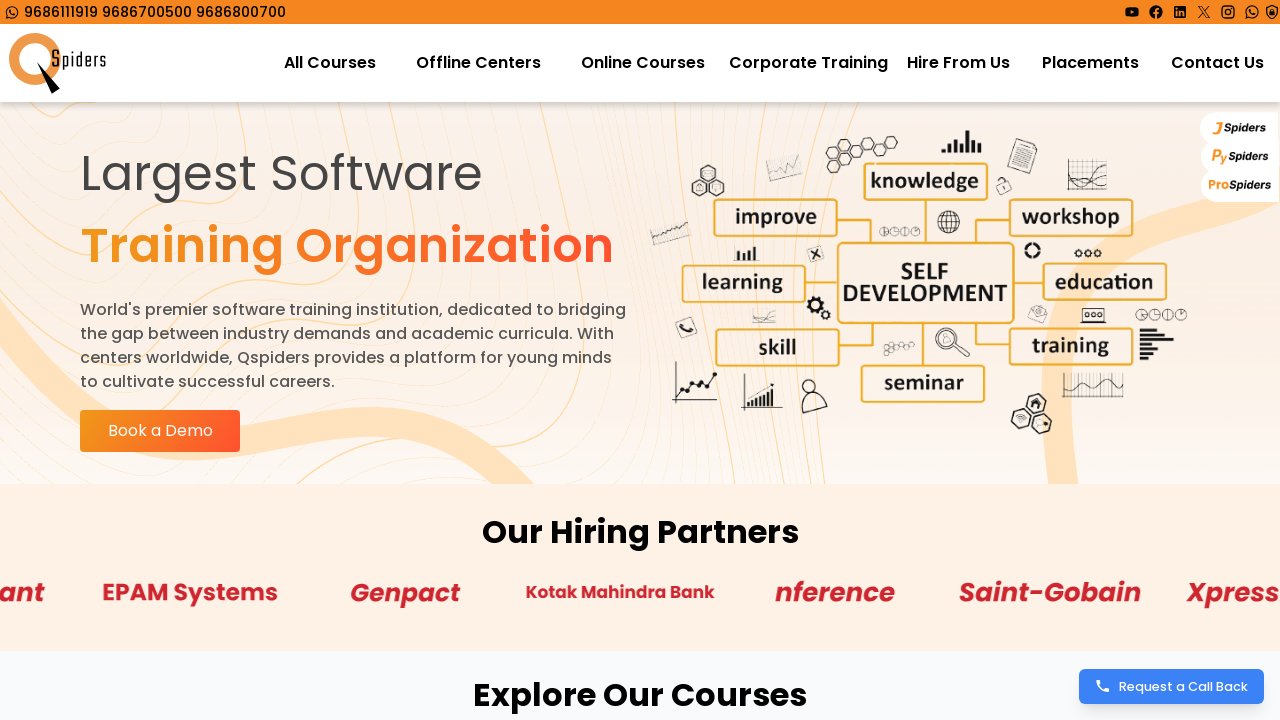

Retrieved page URL
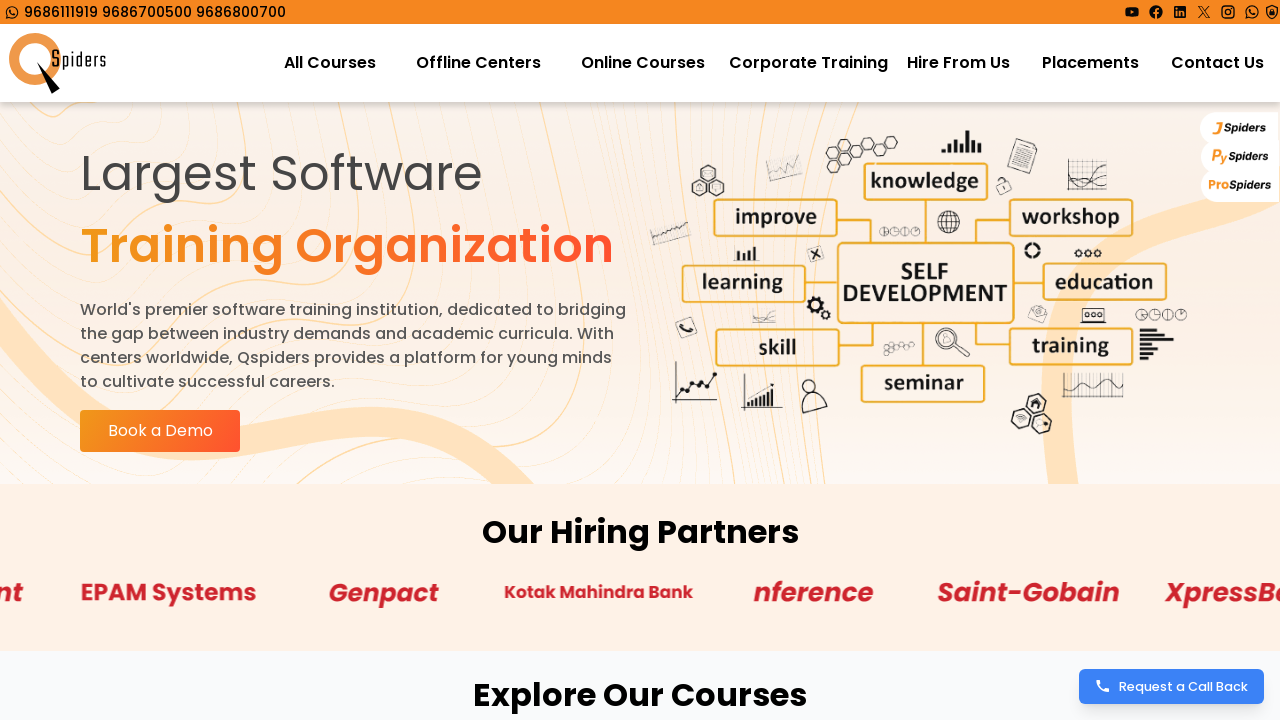

Navigation test failed: URL and/or title do not match expected values
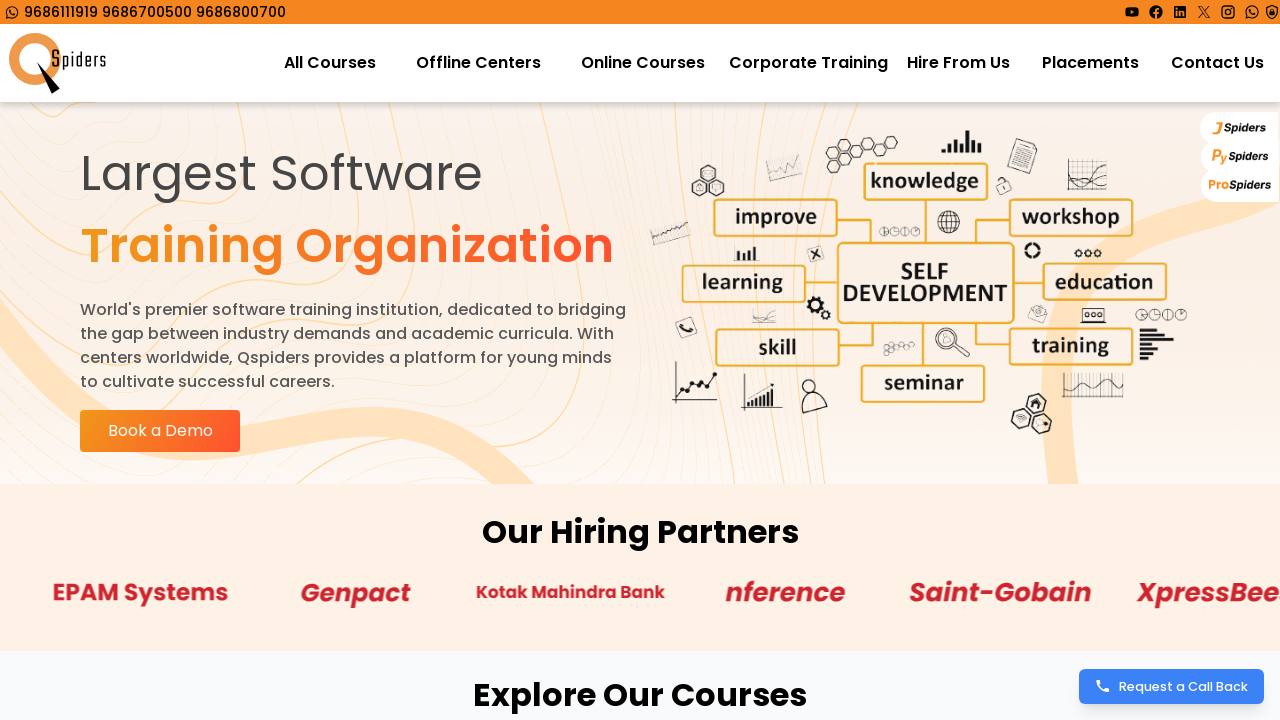

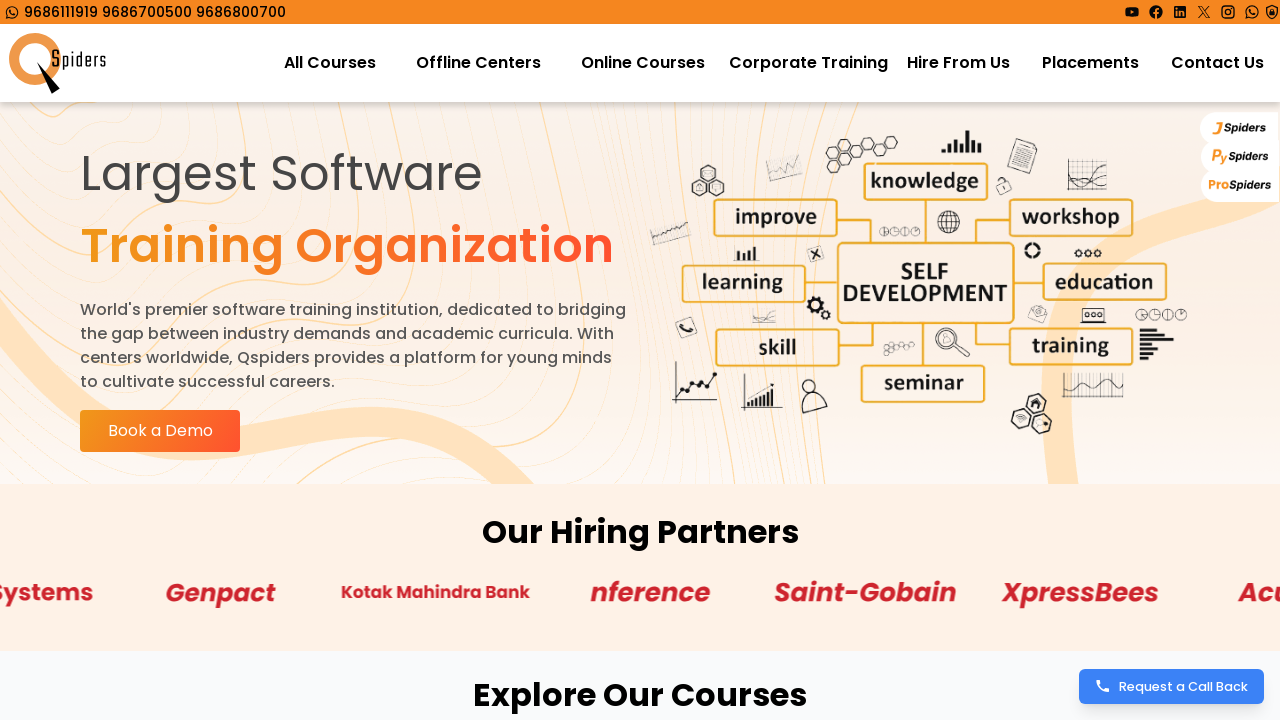